Tests clicking the delete link for a specific table row identified by email address

Starting URL: https://the-internet.herokuapp.com/tables

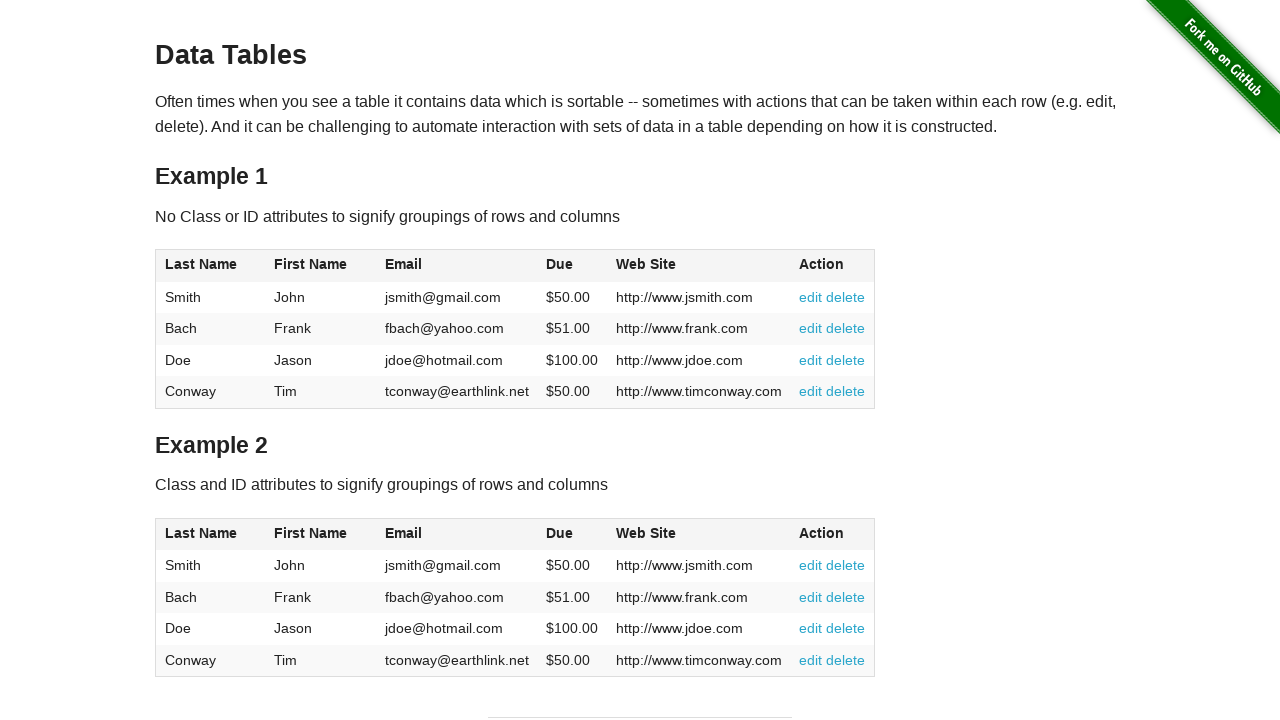

Clicked delete link for row with email jdoe@hotmail.com at (846, 360) on xpath=//table[@id='table1']//td[text()='jdoe@hotmail.com']/..//a[@href='#delete'
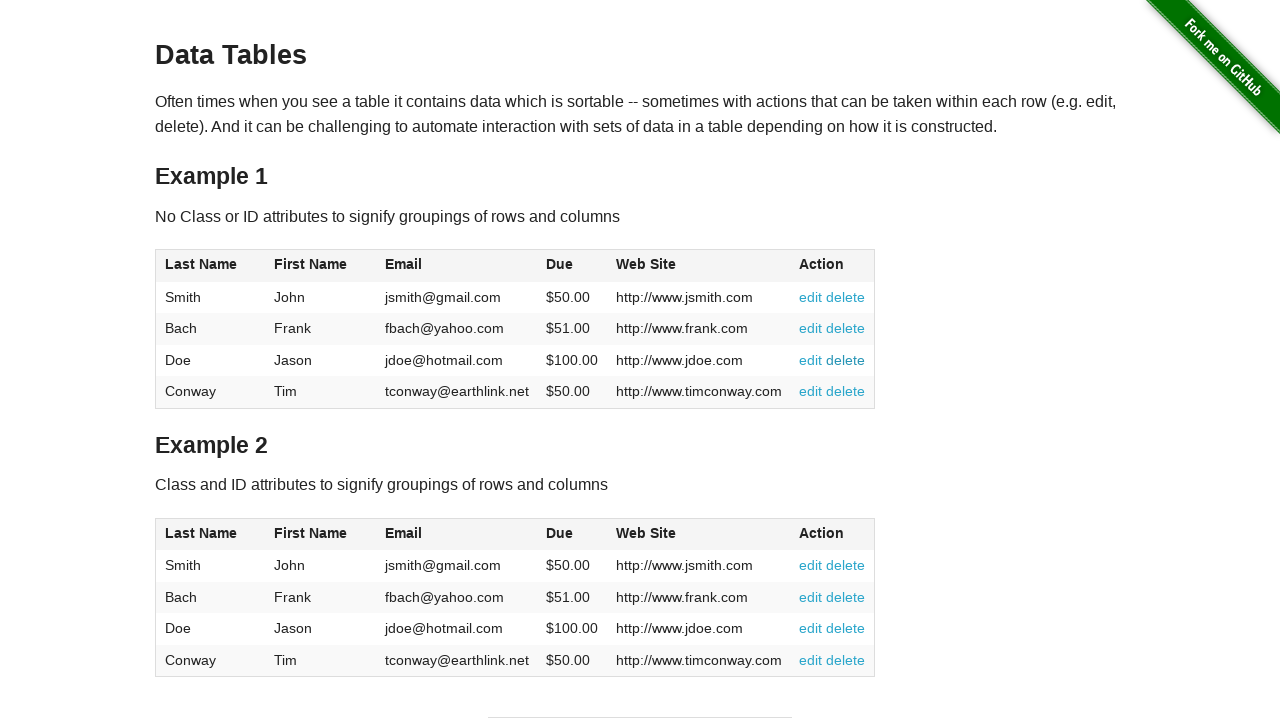

Verified URL changed to https://the-internet.herokuapp.com/tables#delete
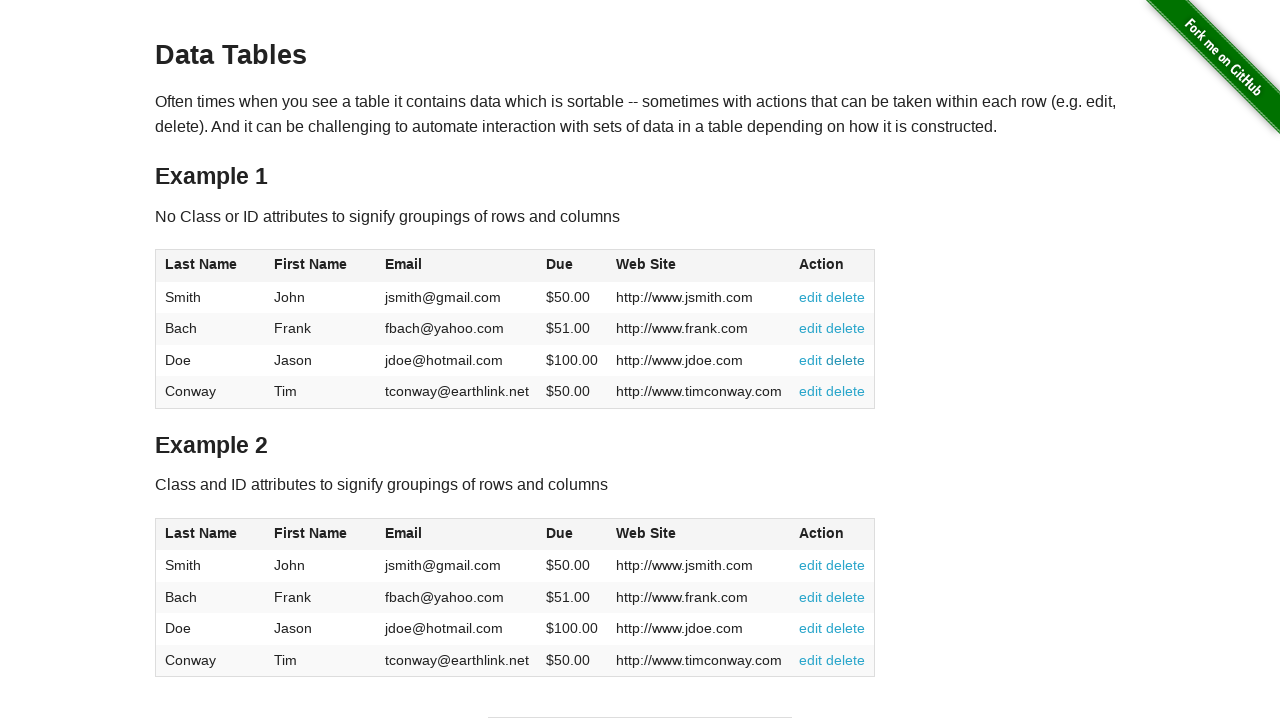

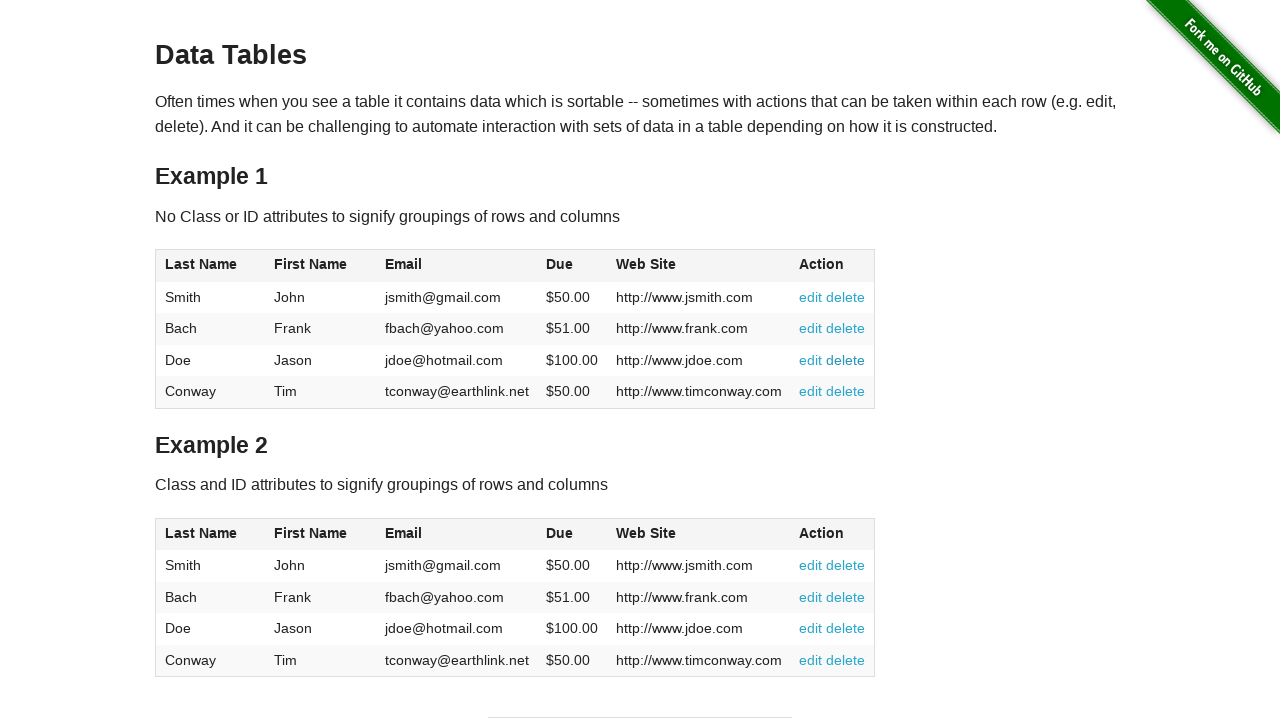